Tests waiting for an element to become visible after a delay, then clicks it

Starting URL: https://demoqa.com/dynamic-properties

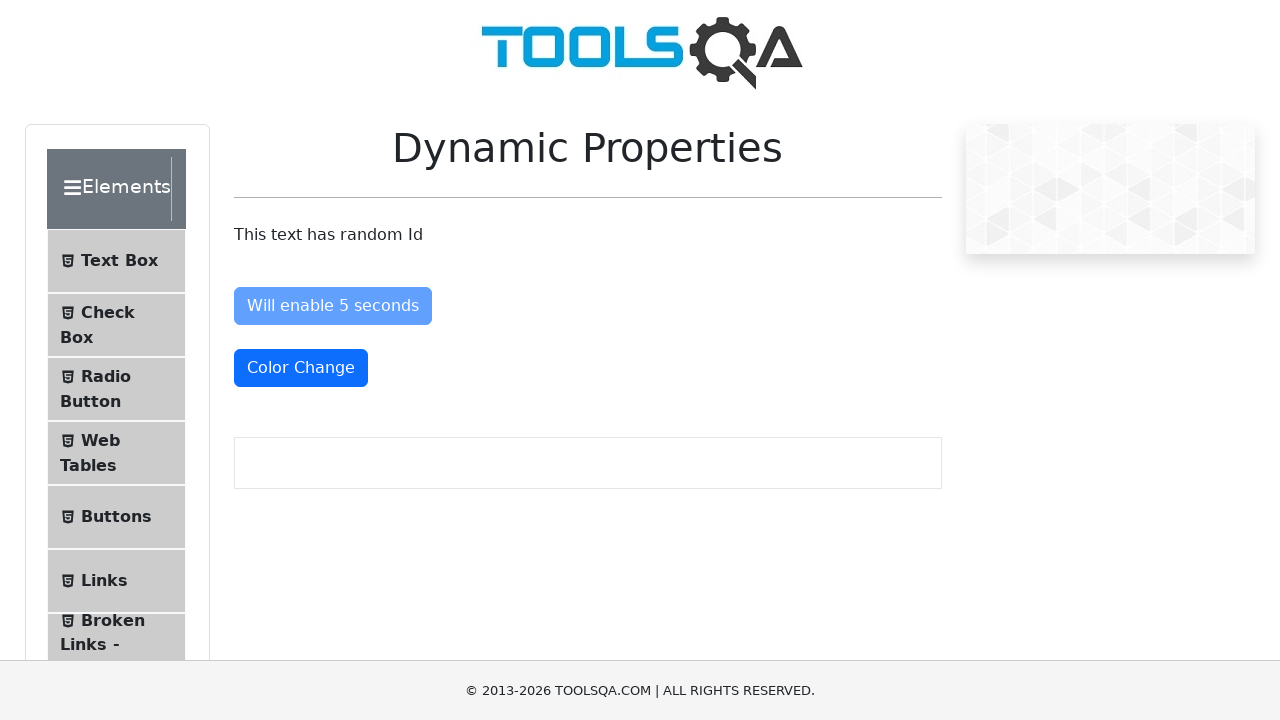

Waited for element #visibleAfter to become visible (appeared after 5 second delay)
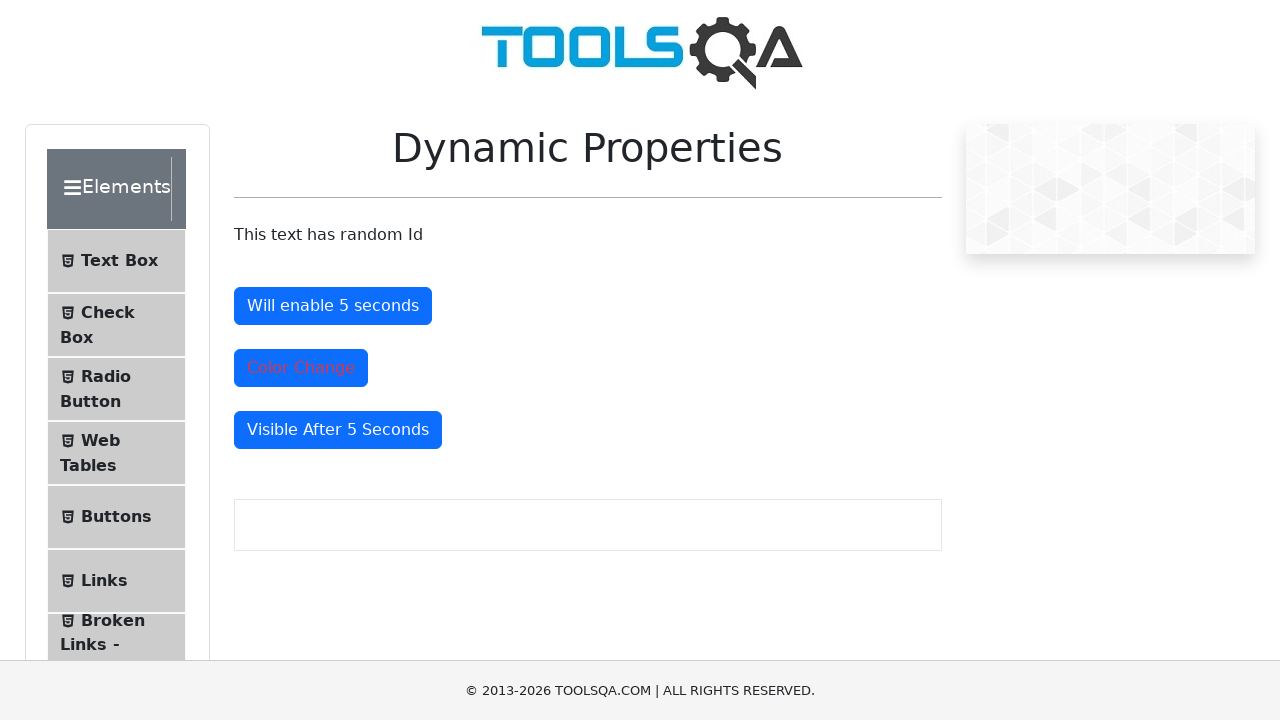

Clicked the visible #visibleAfter button at (338, 430) on #visibleAfter
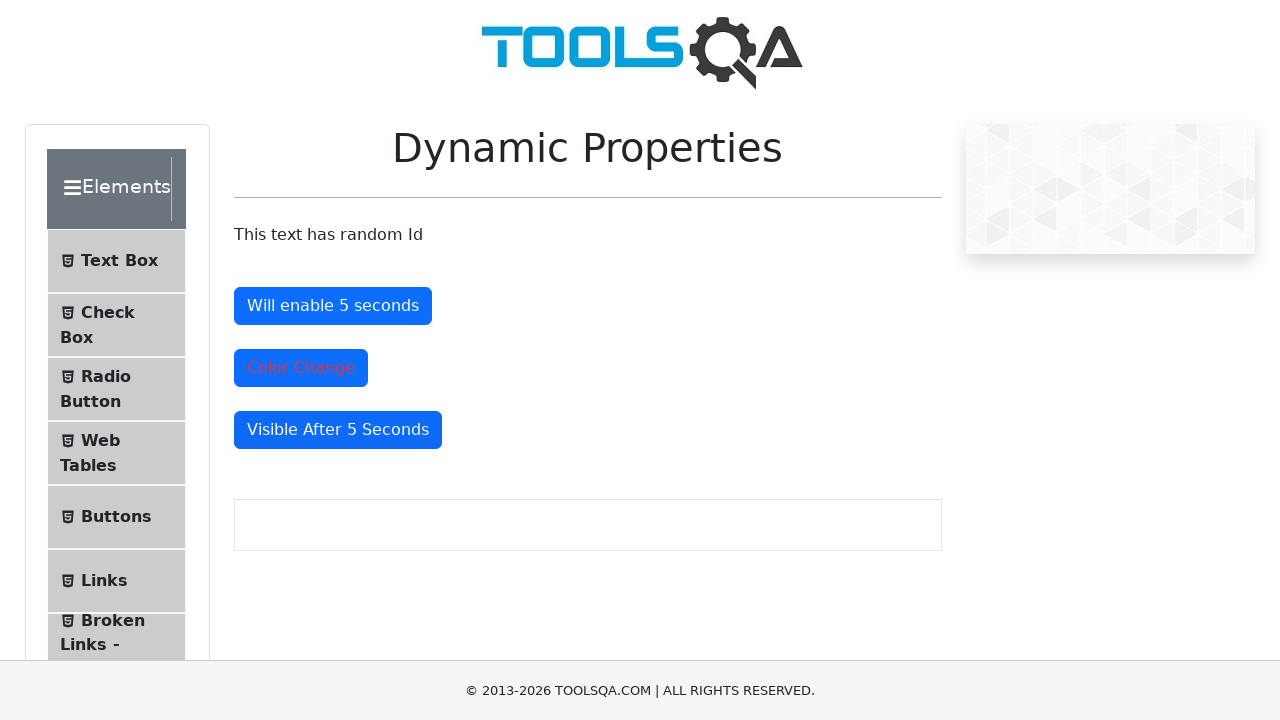

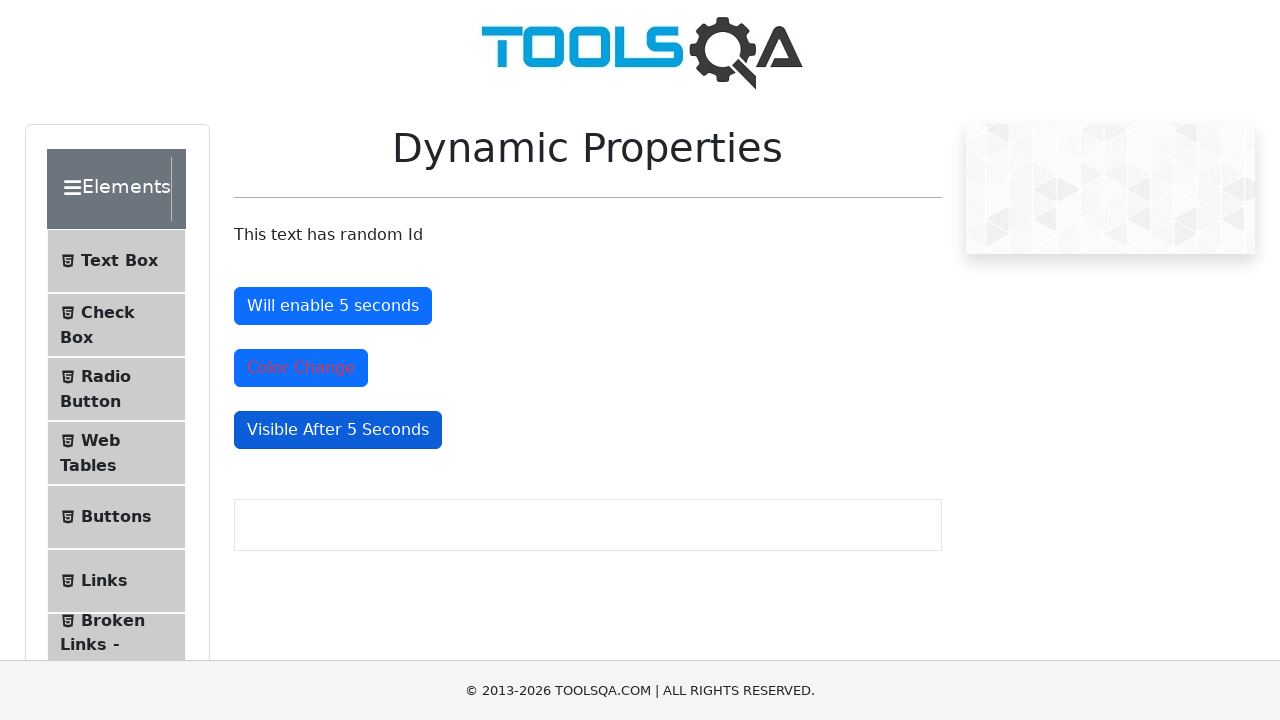